Navigates to Virtual DOM page and verifies that a countdown timer displays the current time in US Eastern Time

Starting URL: https://www.lambdatest.com/selenium-playground/

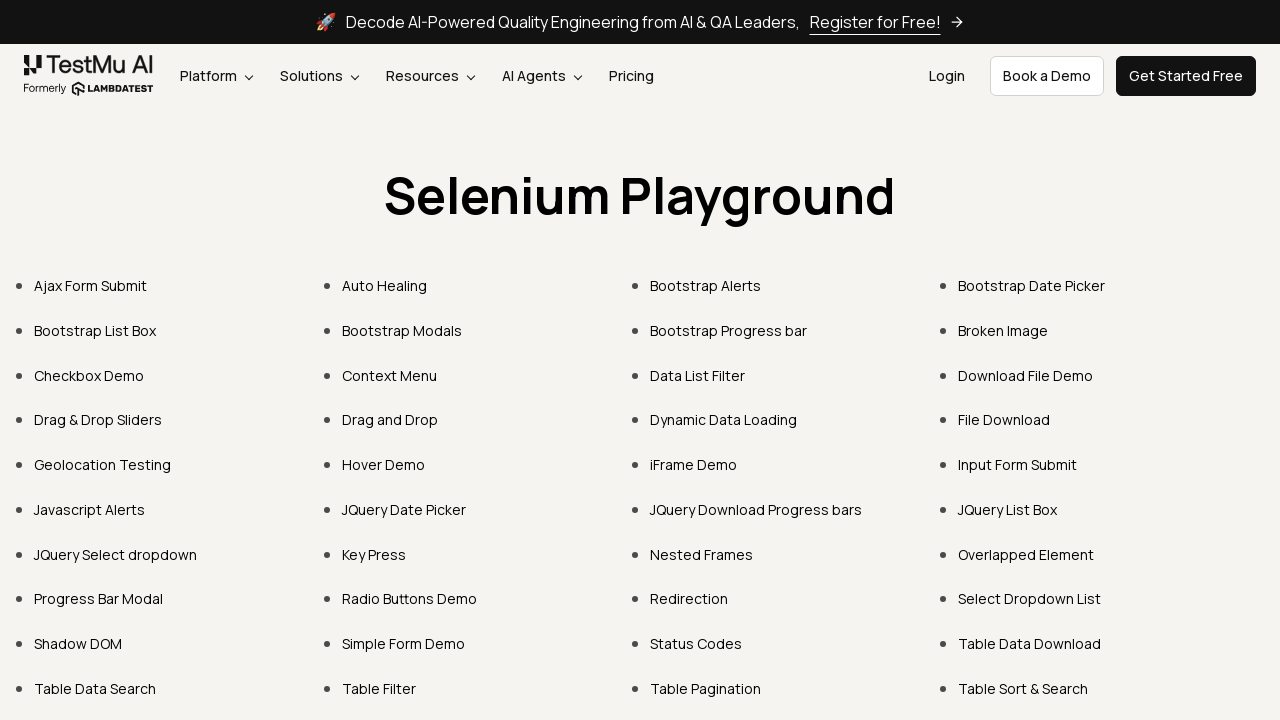

Clicked on Virtual DOM link at (380, 360) on xpath=//a[normalize-space()="Virtual DOM"]
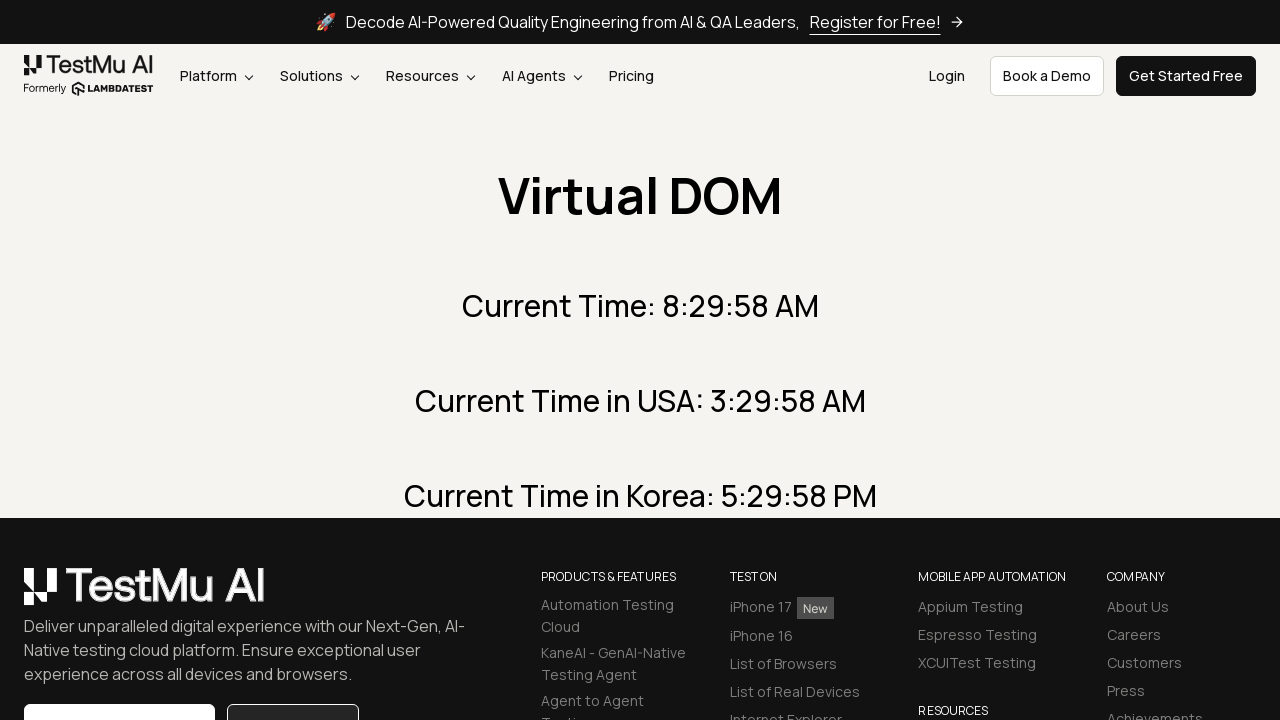

Verified countdown timer displaying current US Eastern Time is visible
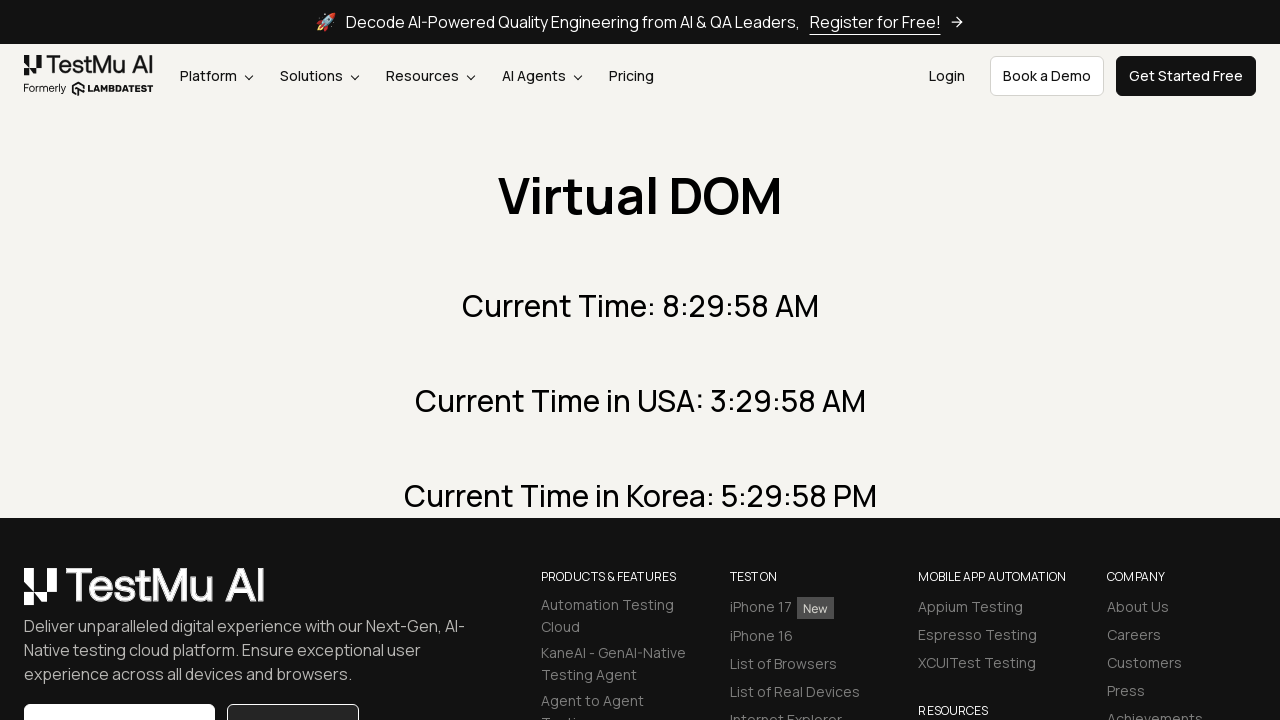

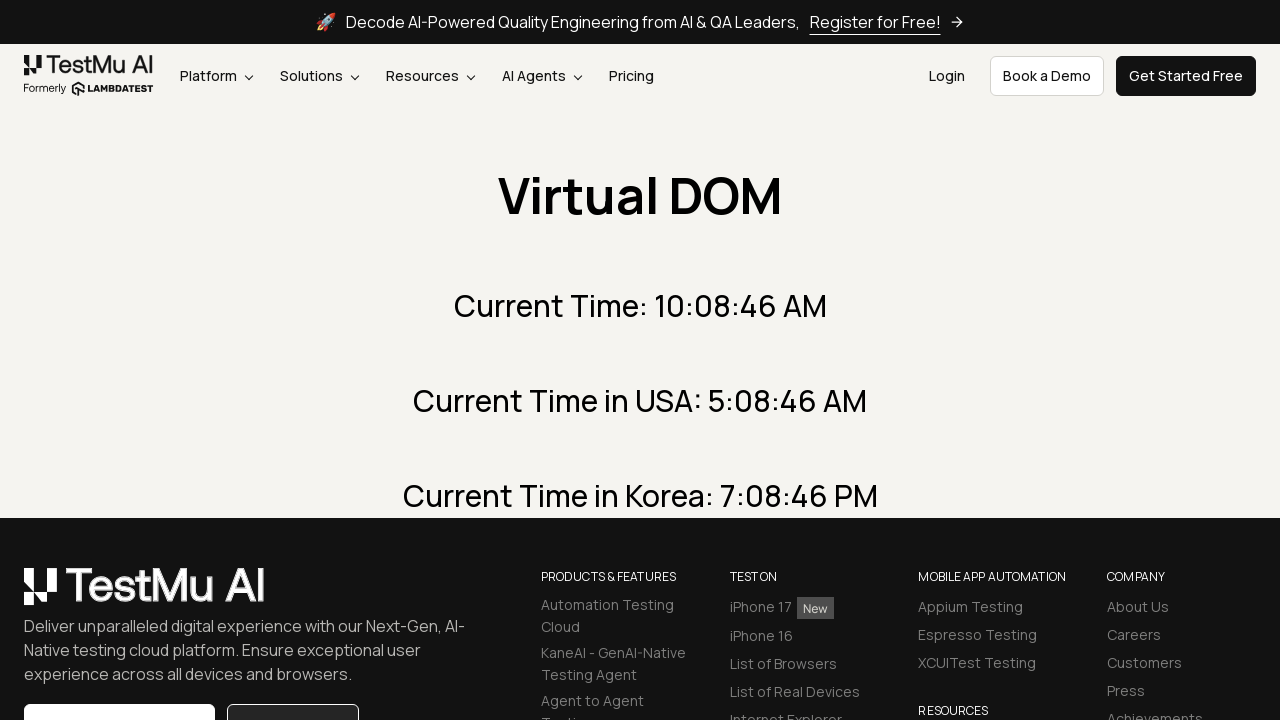